Tests simple alert handling by clicking alert button and accepting the alert

Starting URL: https://demoqa.com/alerts

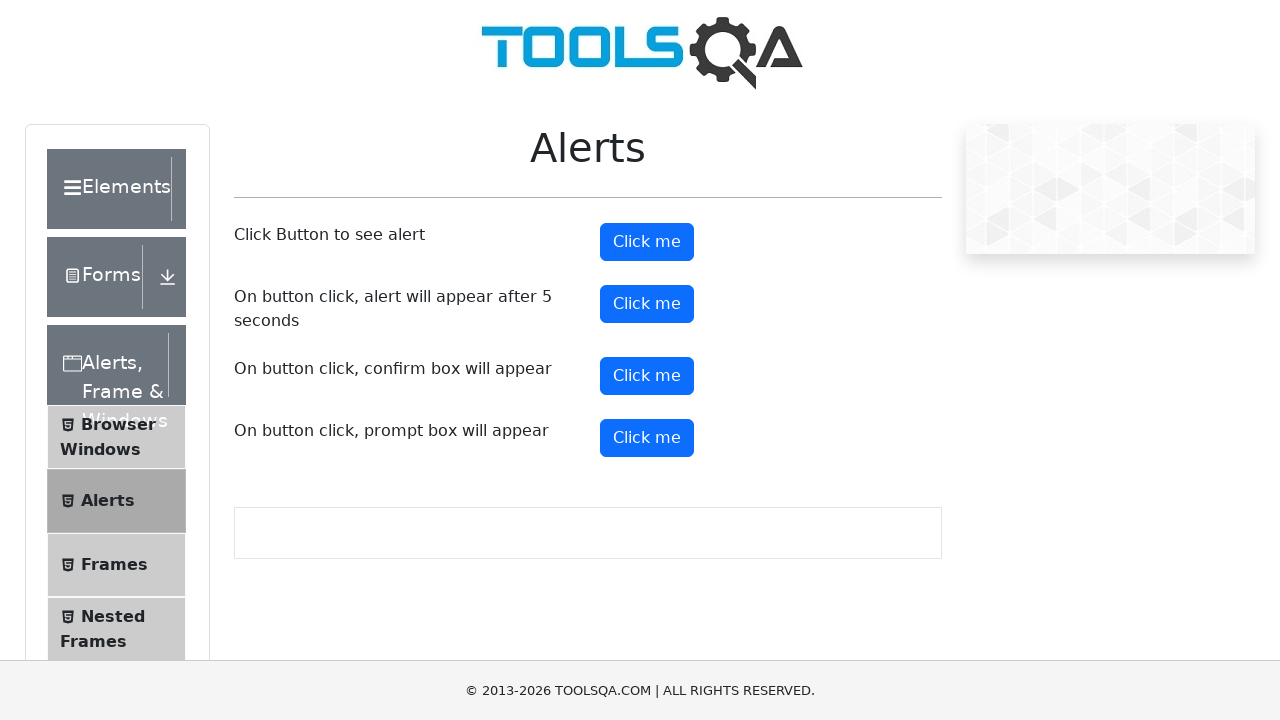

Set up dialog handler to accept alerts
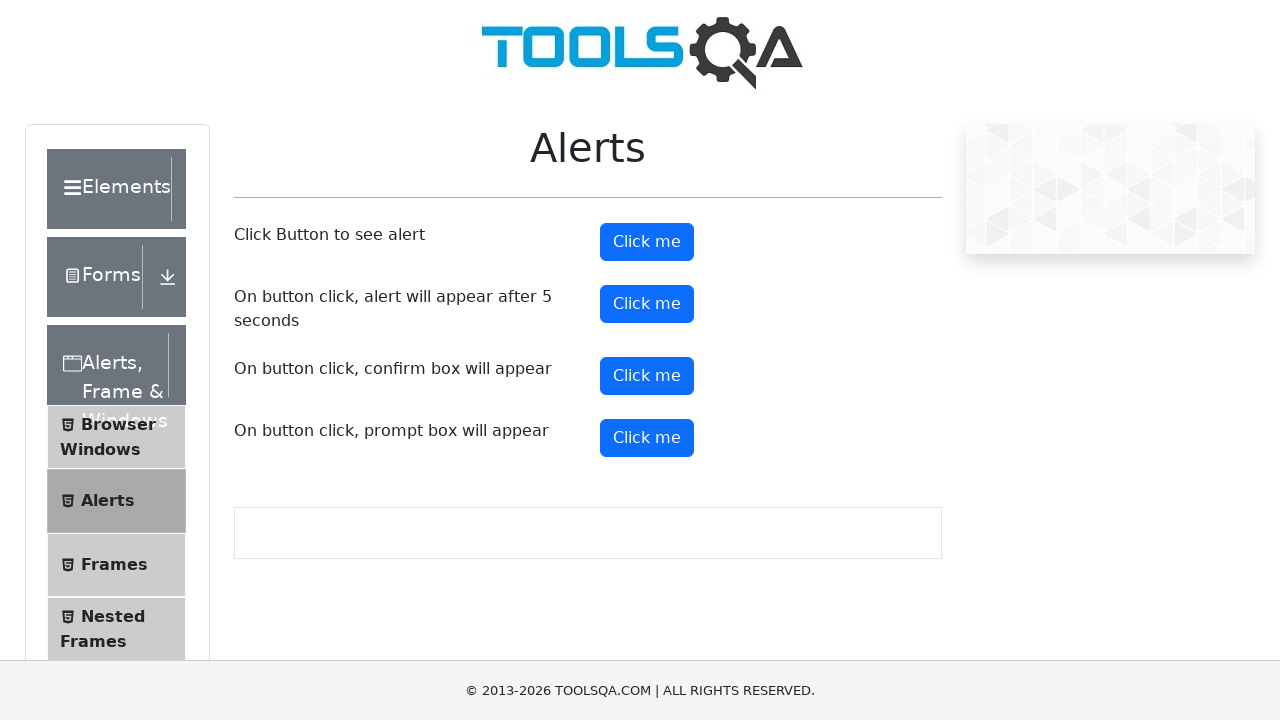

Clicked alert button to trigger simple alert at (647, 242) on #alertButton
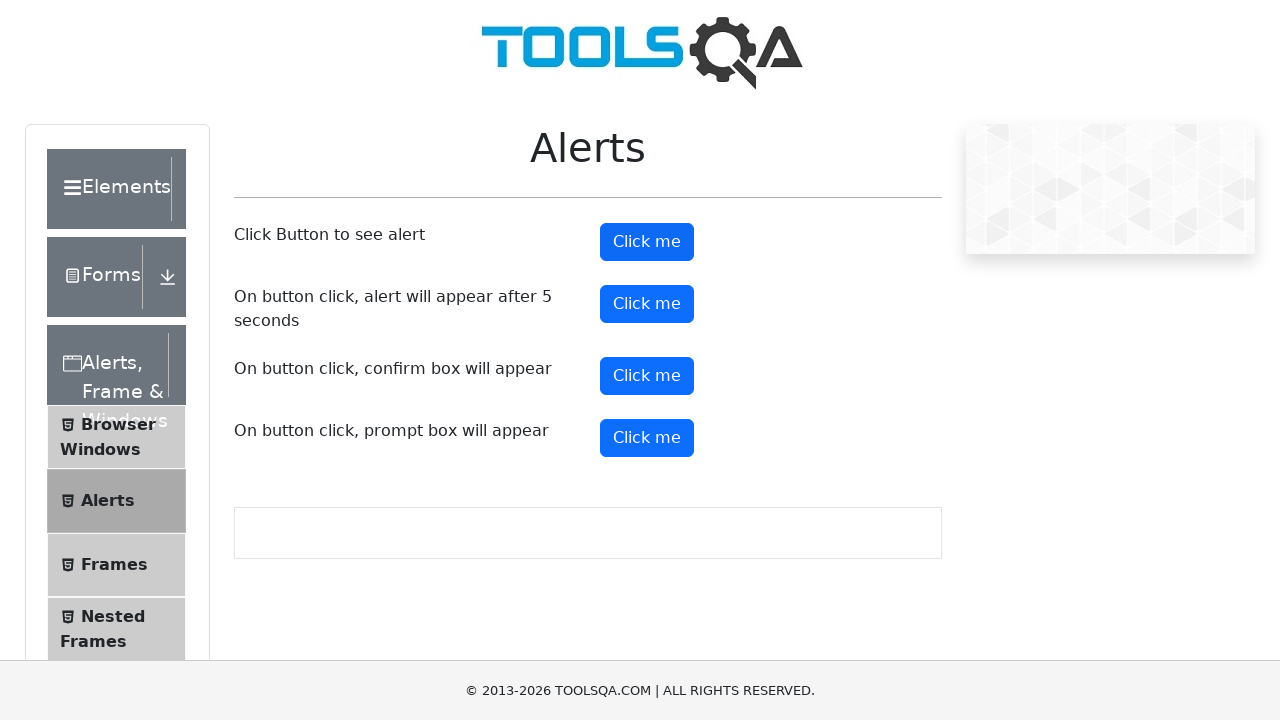

Waited for alert dialog to be handled and accepted
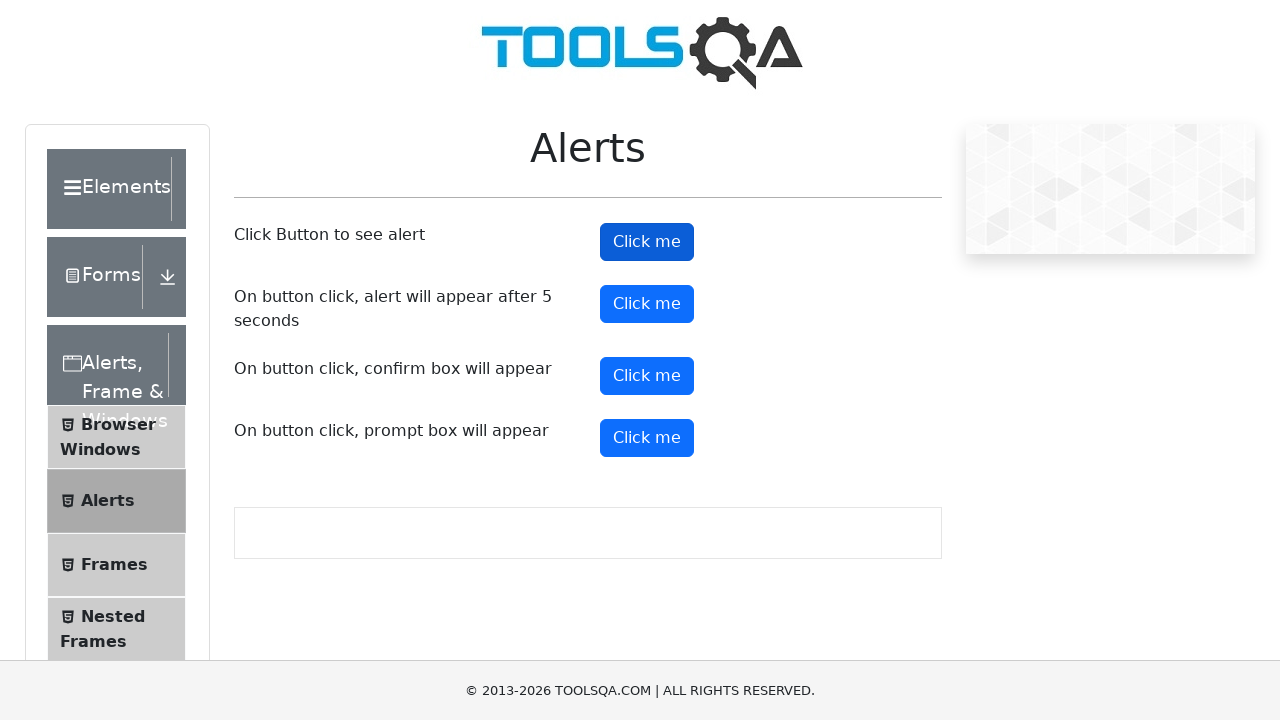

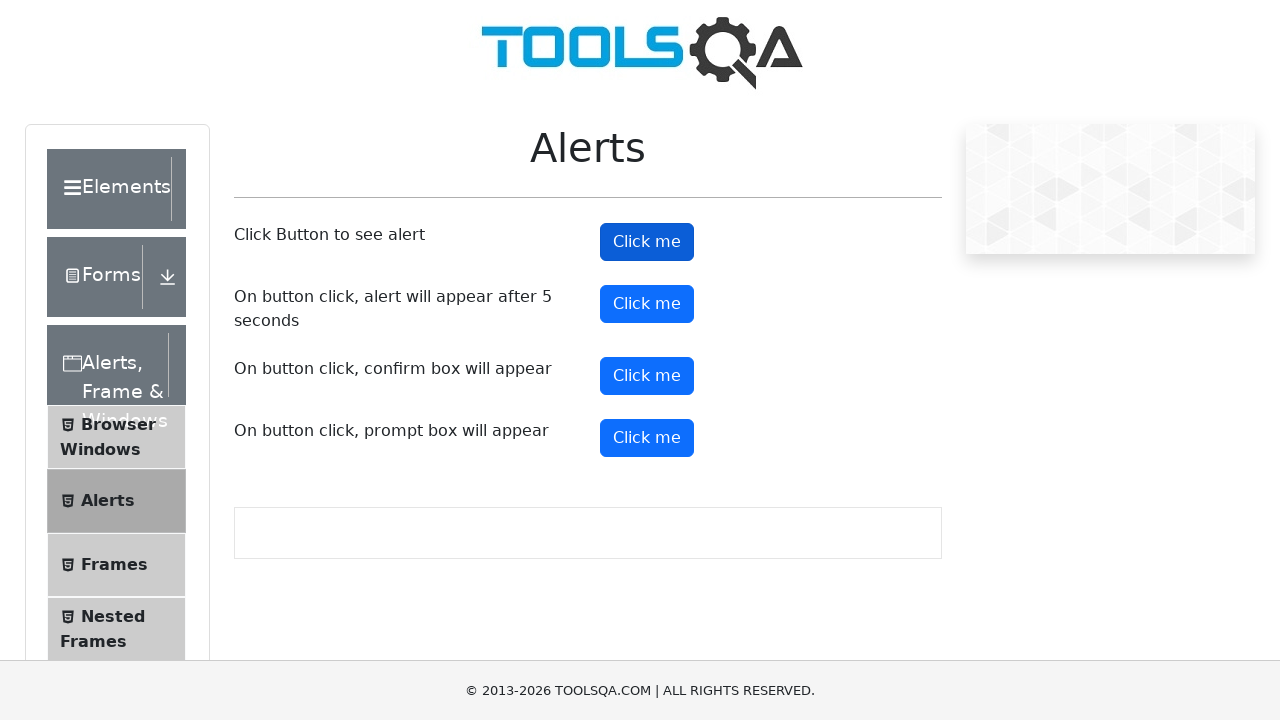